Tests navigation by clicking a link with a calculated mathematical value, then fills out a form with personal information (first name, last name, city, country) and submits it.

Starting URL: http://suninjuly.github.io/find_link_text

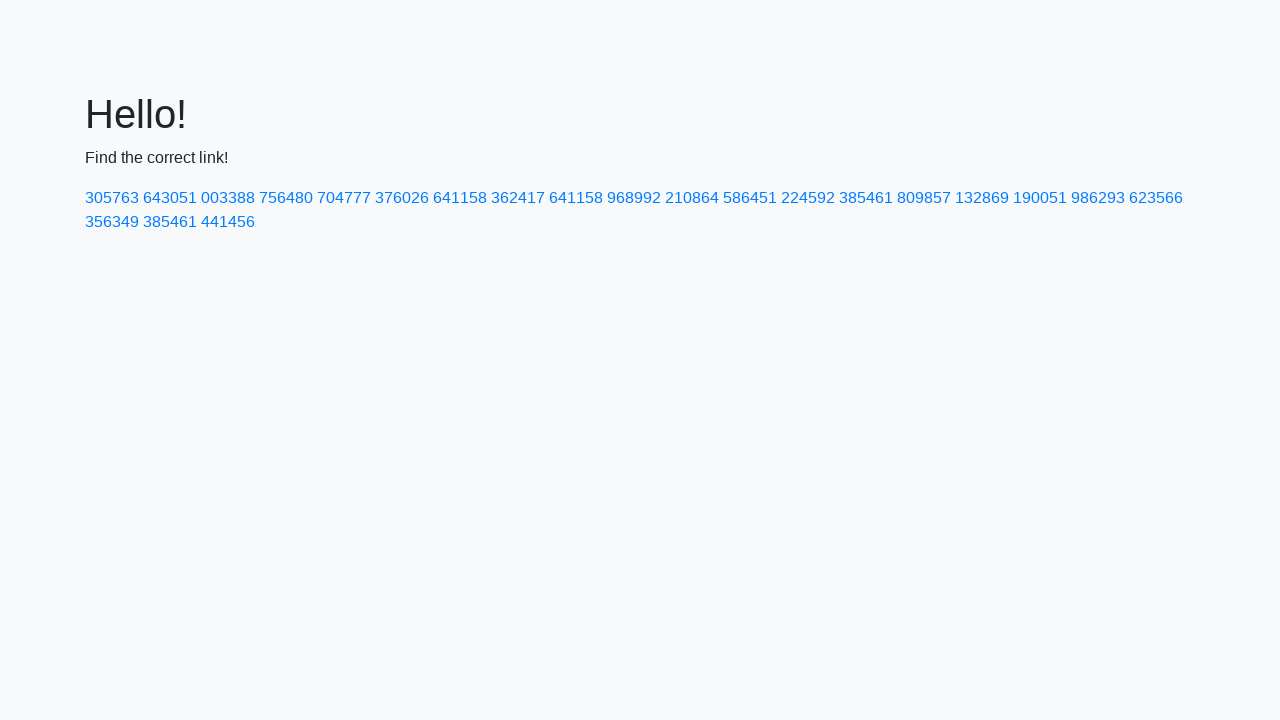

Clicked link with calculated mathematical value: 224592 at (808, 198) on a:text('224592')
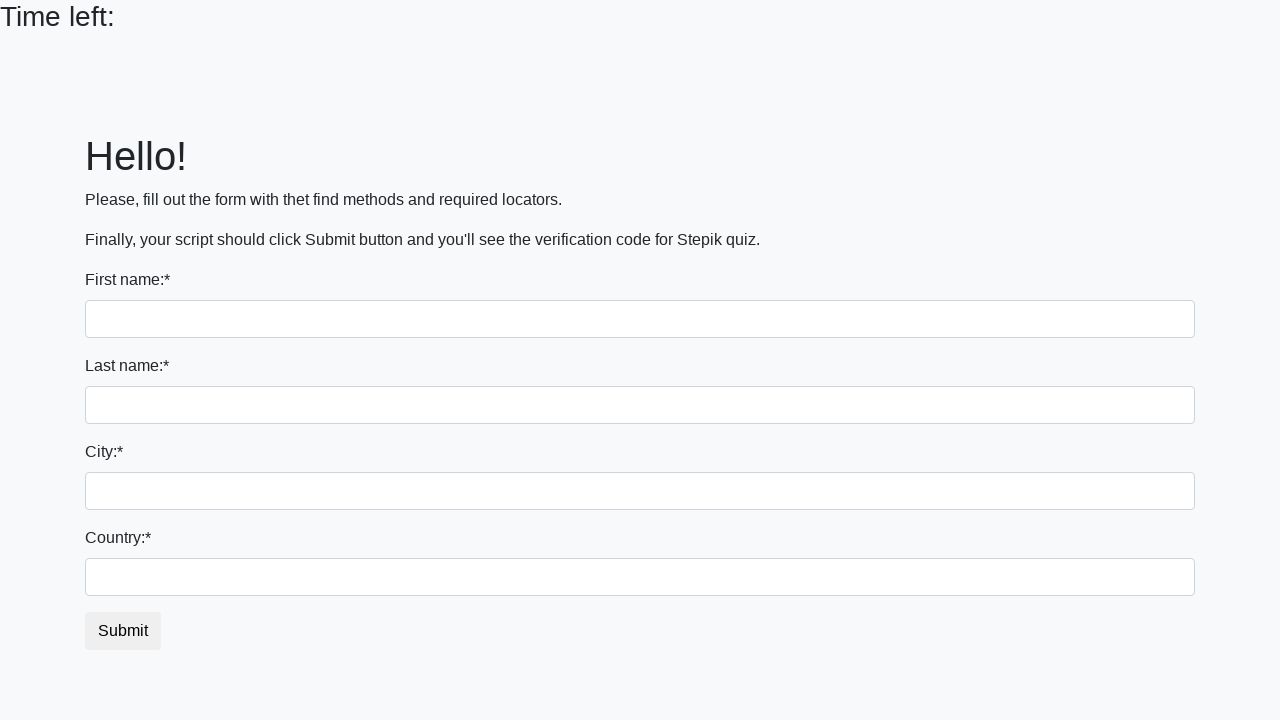

Filled first name field with 'Ivan' on input
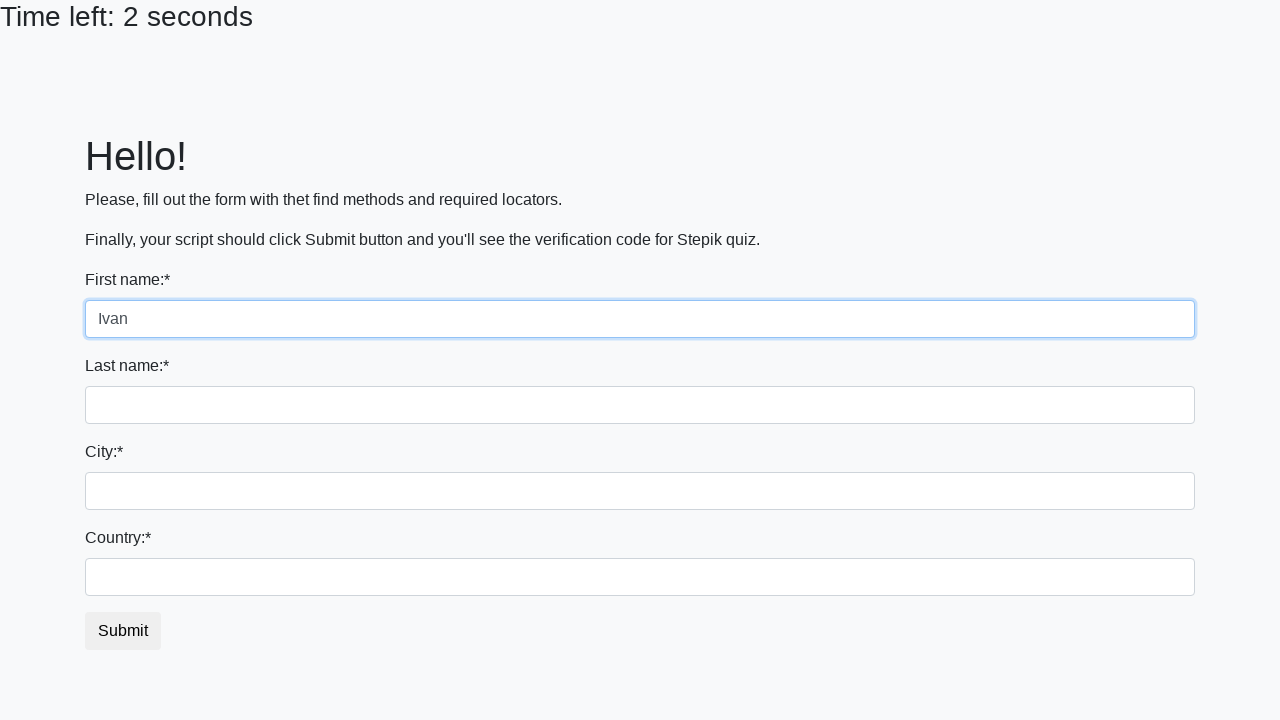

Filled last name field with 'Petrov' on input[name='last_name']
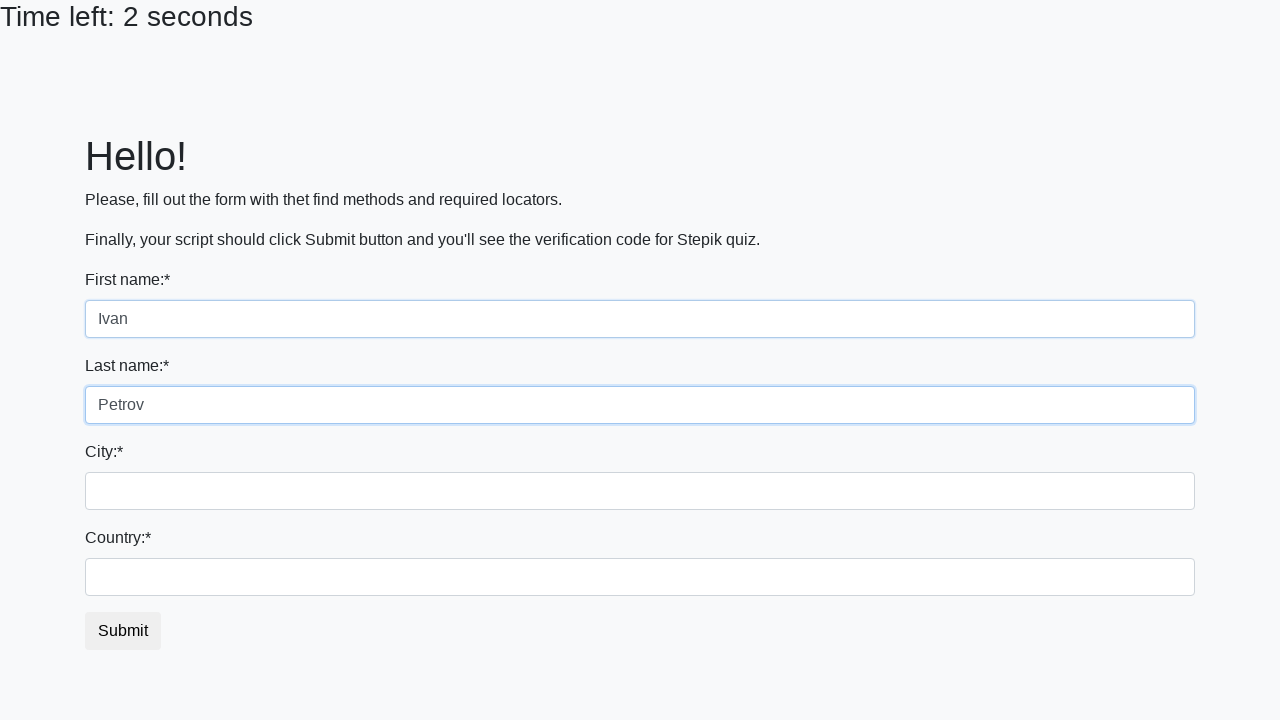

Filled city field with 'Smolensk' on .city
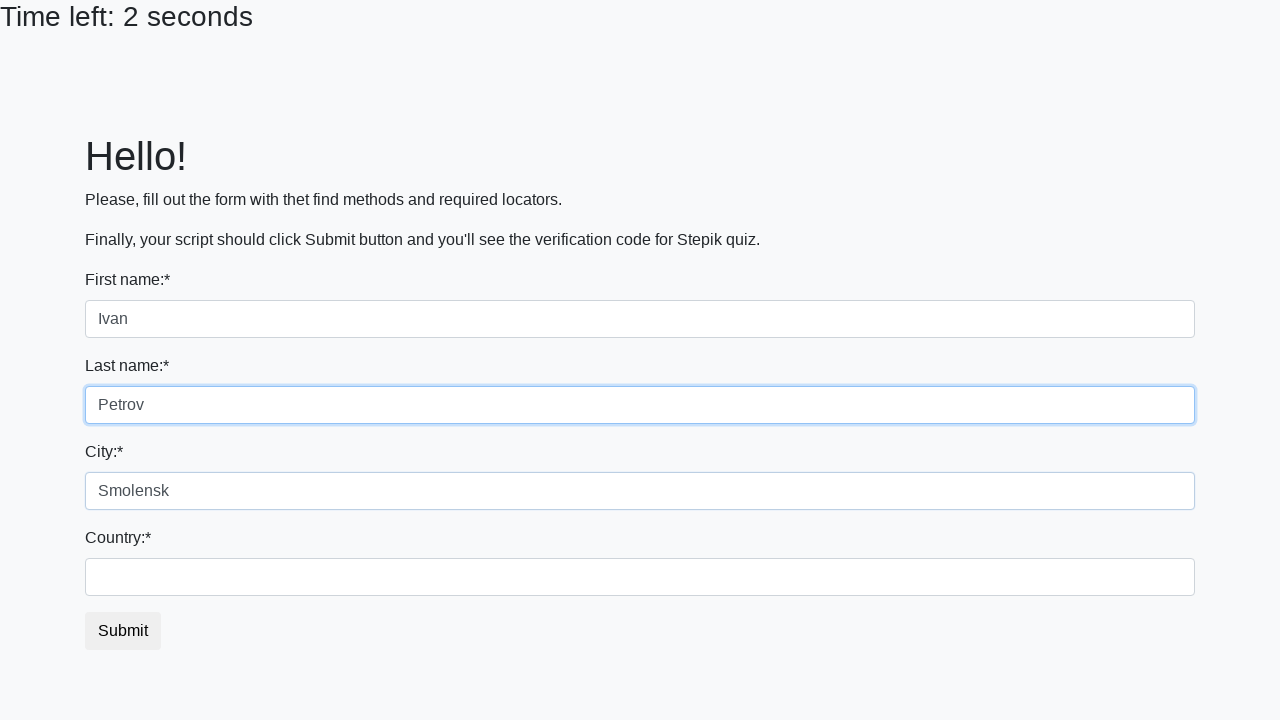

Filled country field with 'Russia' on #country
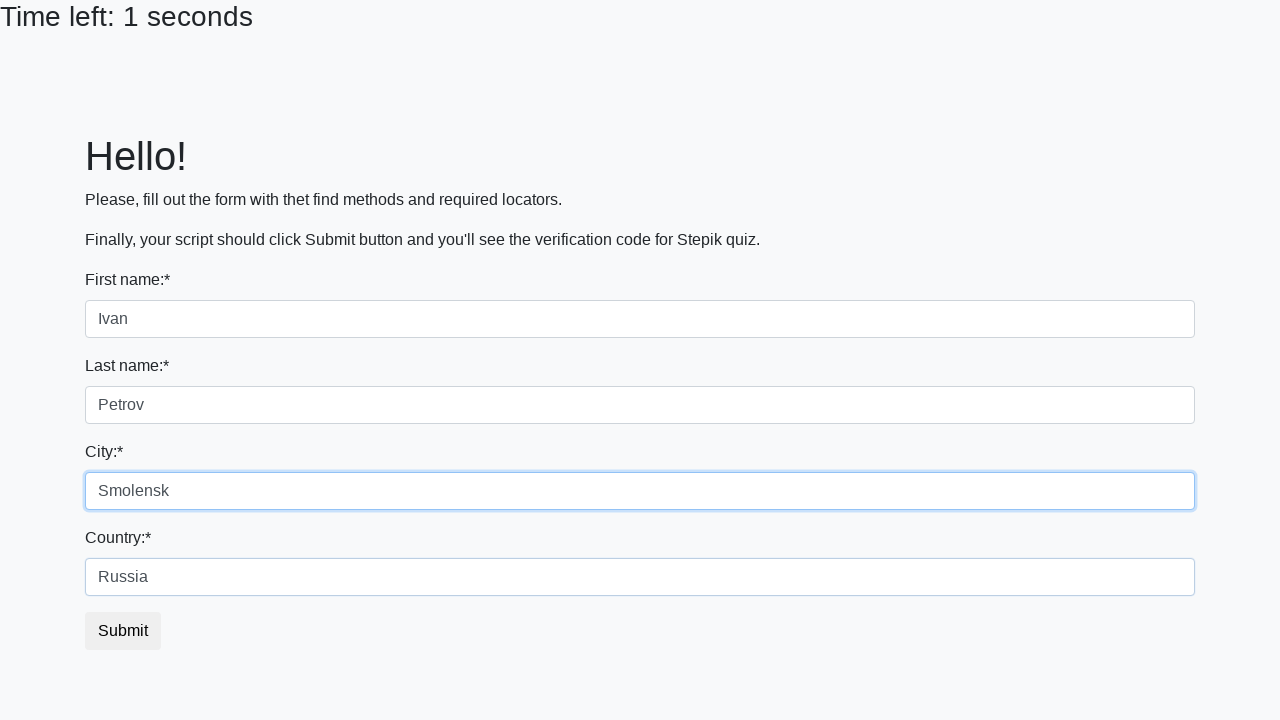

Clicked submit button to complete form submission at (123, 631) on button.btn
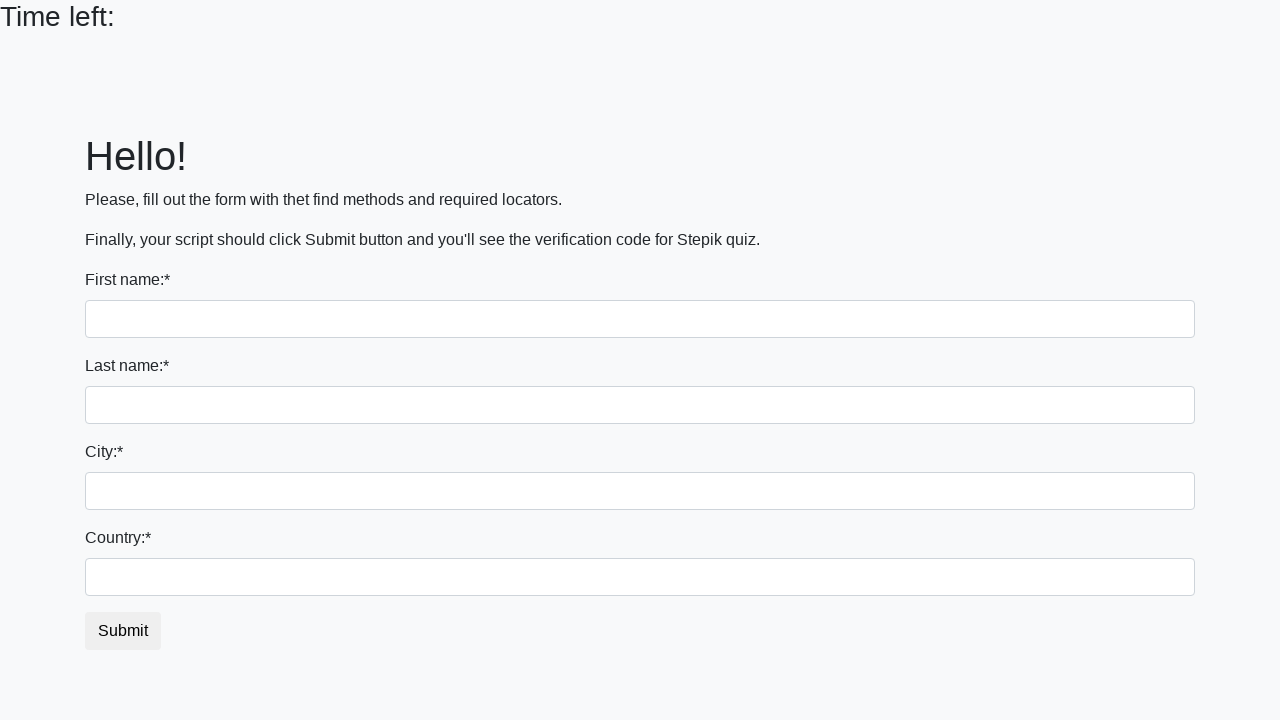

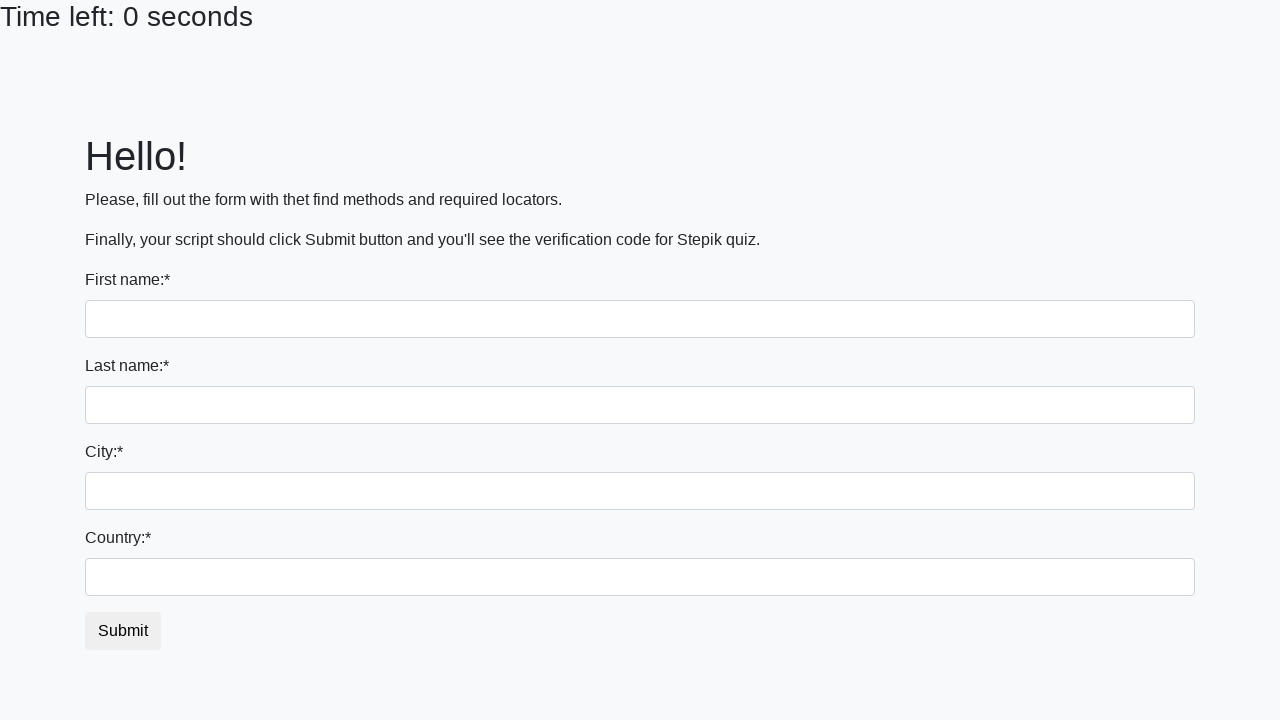